Tests JavaScript alert handling by clicking the first button to trigger an alert, accepting it, and verifying the result message displays "You successfully clicked an alert"

Starting URL: https://the-internet.herokuapp.com/javascript_alerts

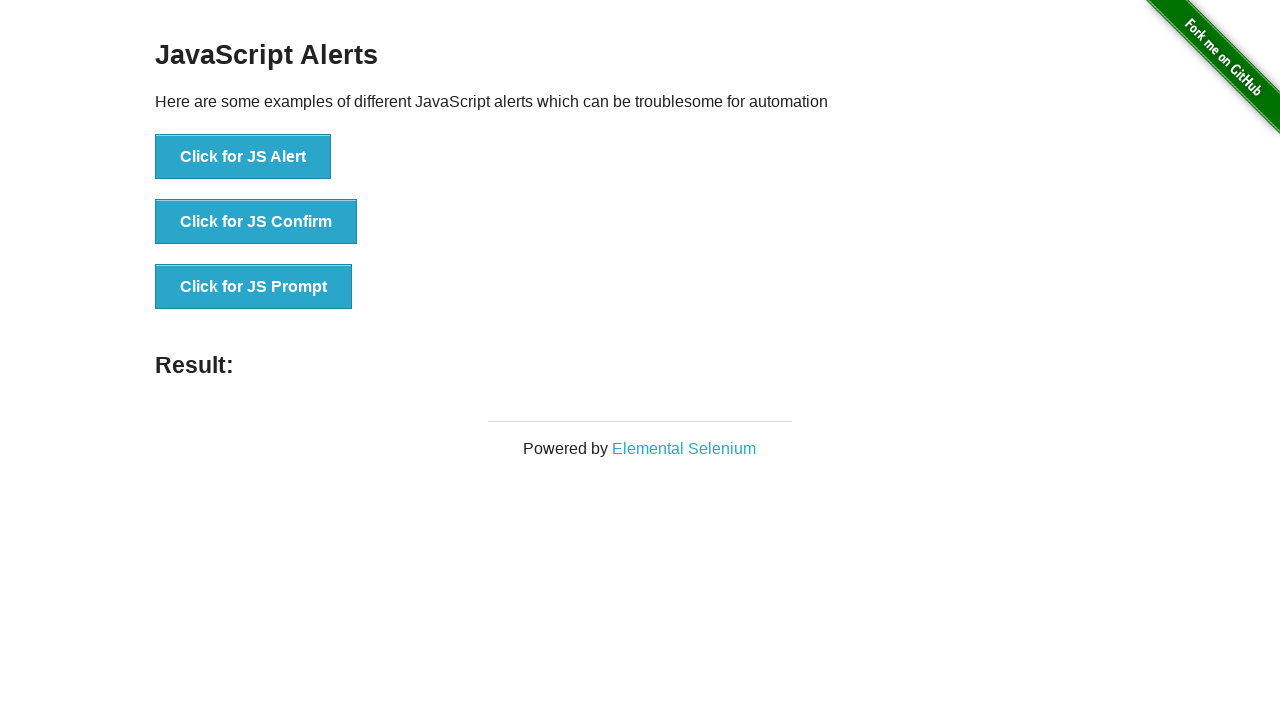

Clicked the 'Click for JS Alert' button to trigger JavaScript alert at (243, 157) on xpath=//*[text()='Click for JS Alert']
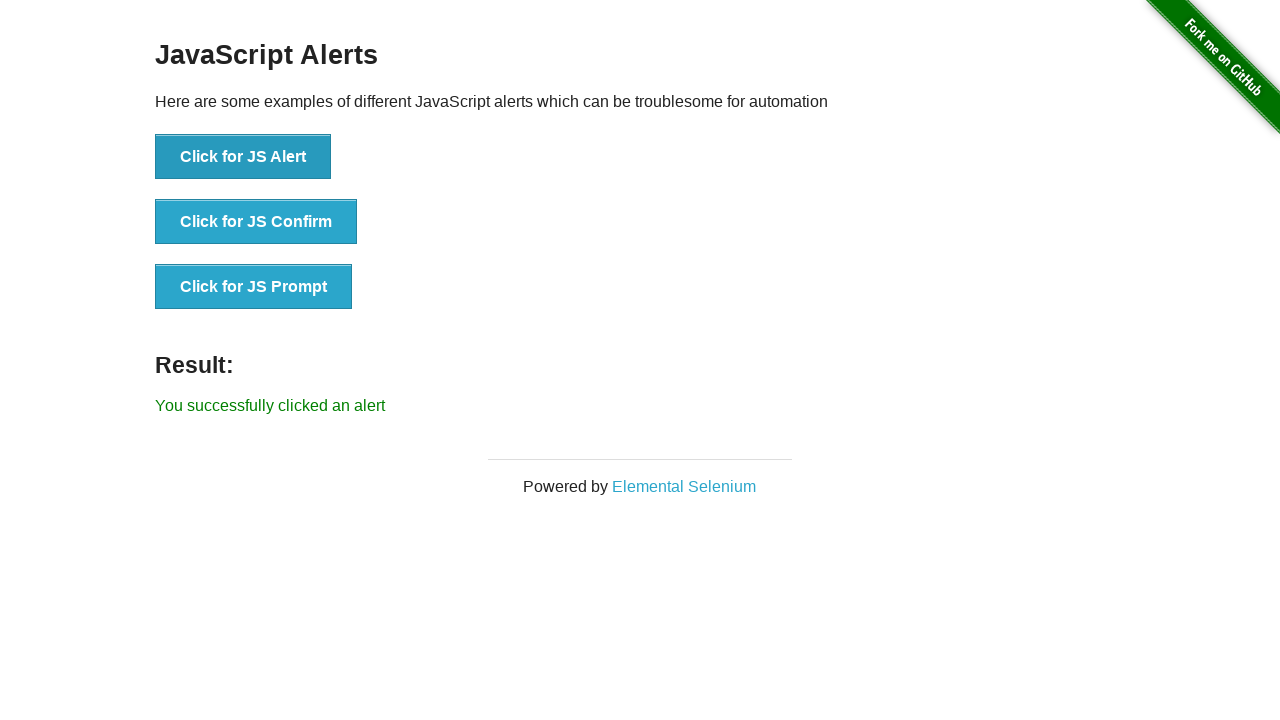

Set up dialog handler to accept alerts
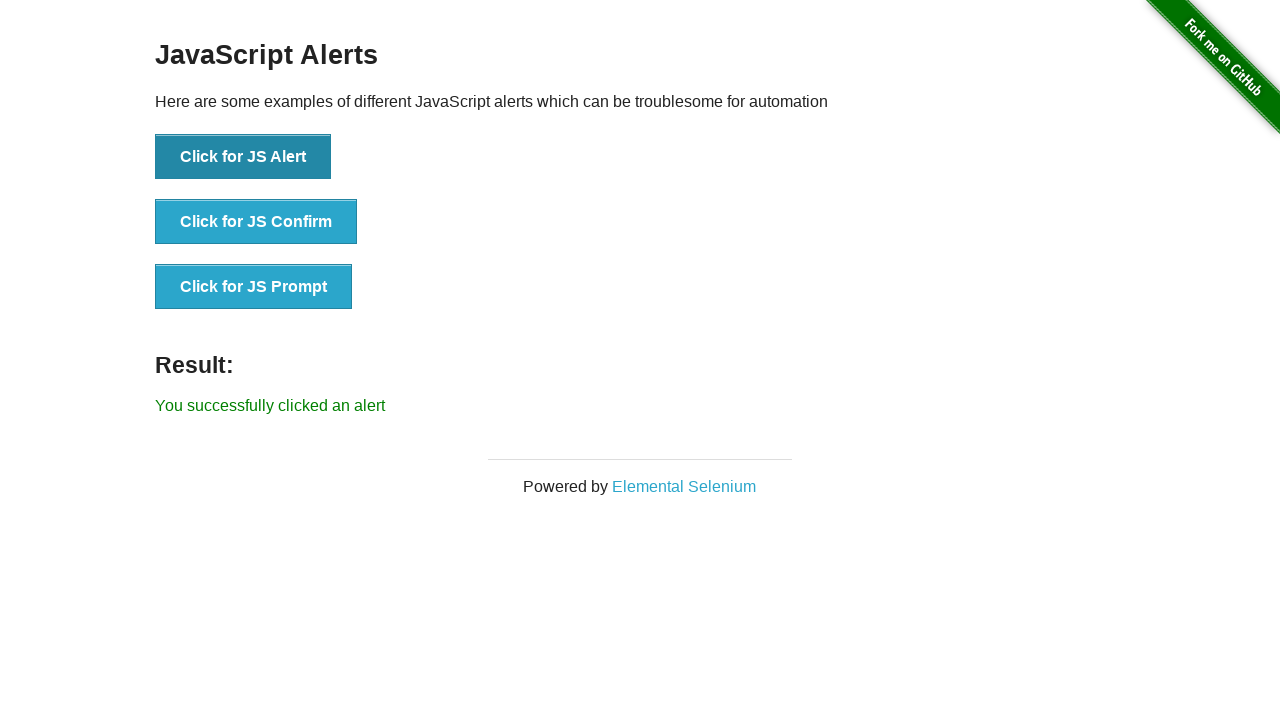

Clicked the 'Click for JS Alert' button again to trigger and accept the alert at (243, 157) on xpath=//*[text()='Click for JS Alert']
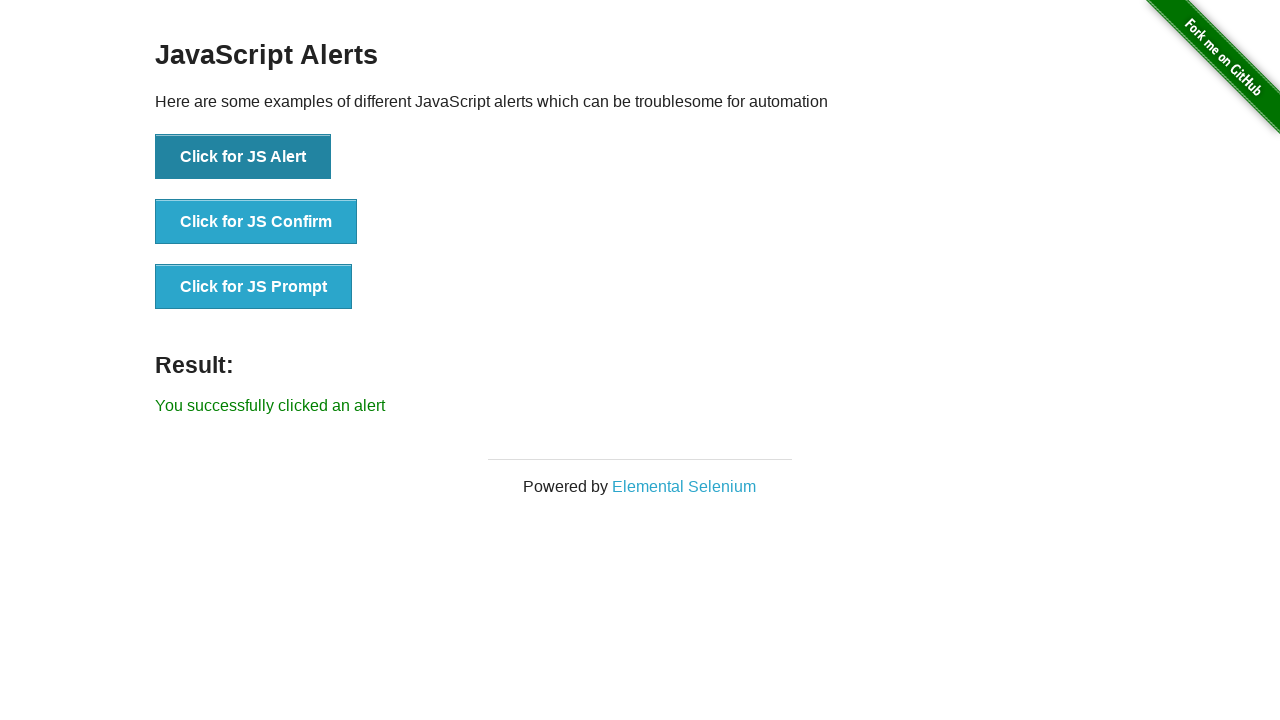

Result message element loaded
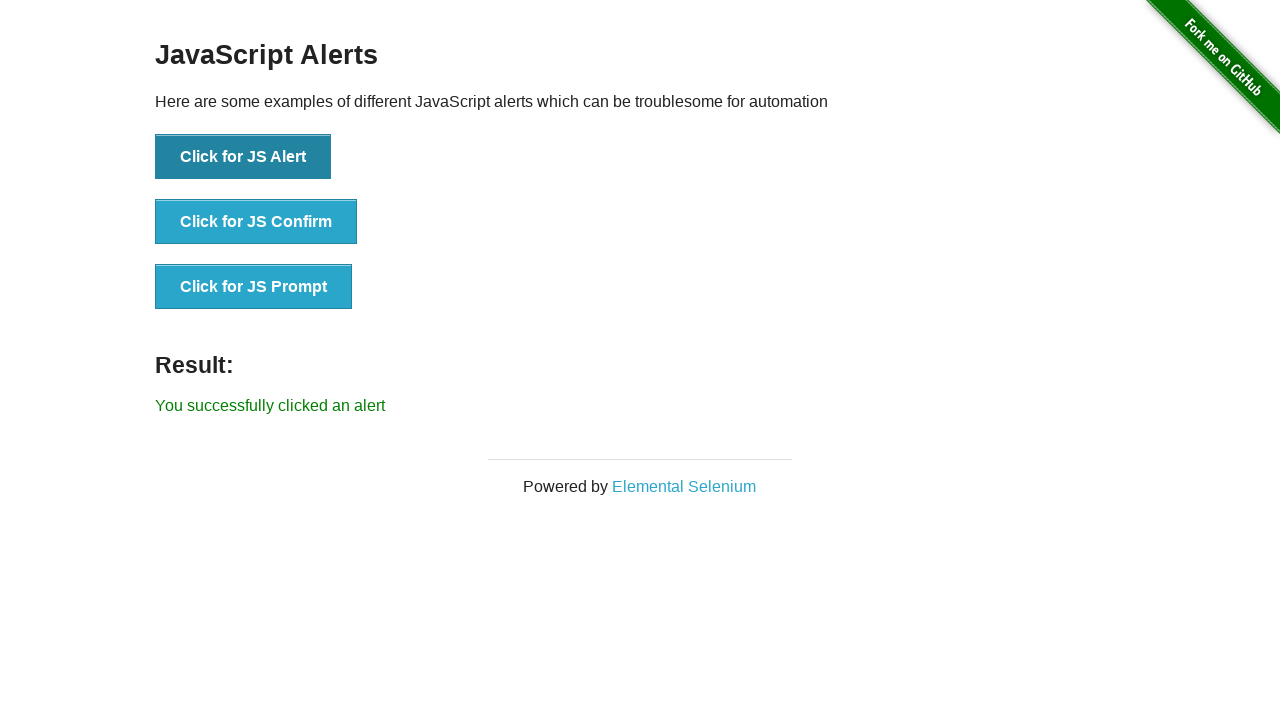

Retrieved result text: 'You successfully clicked an alert'
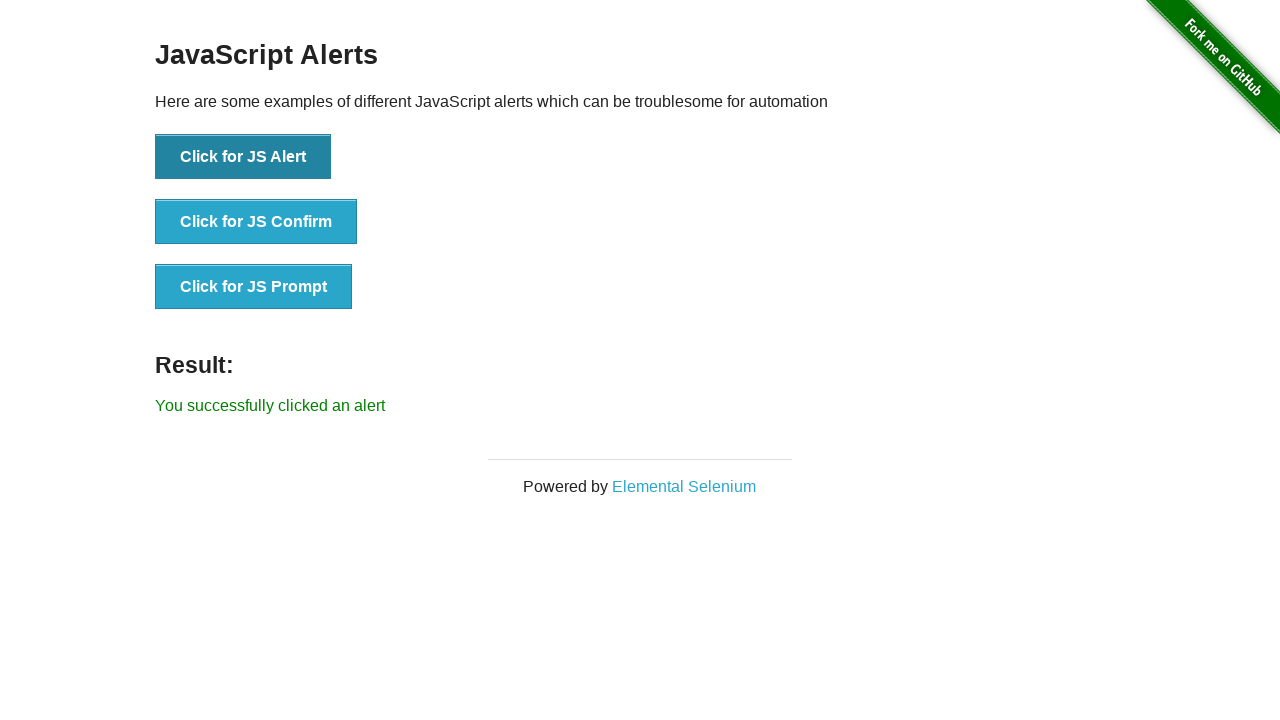

Verified result message displays 'You successfully clicked an alert'
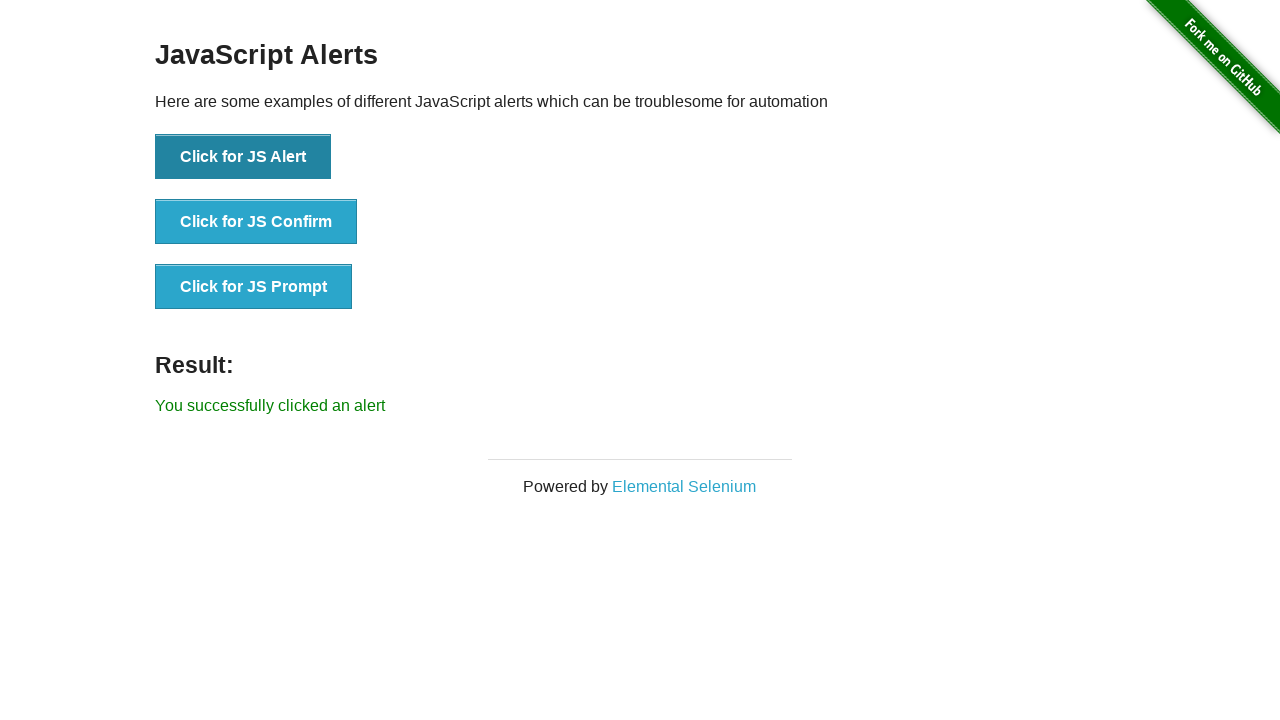

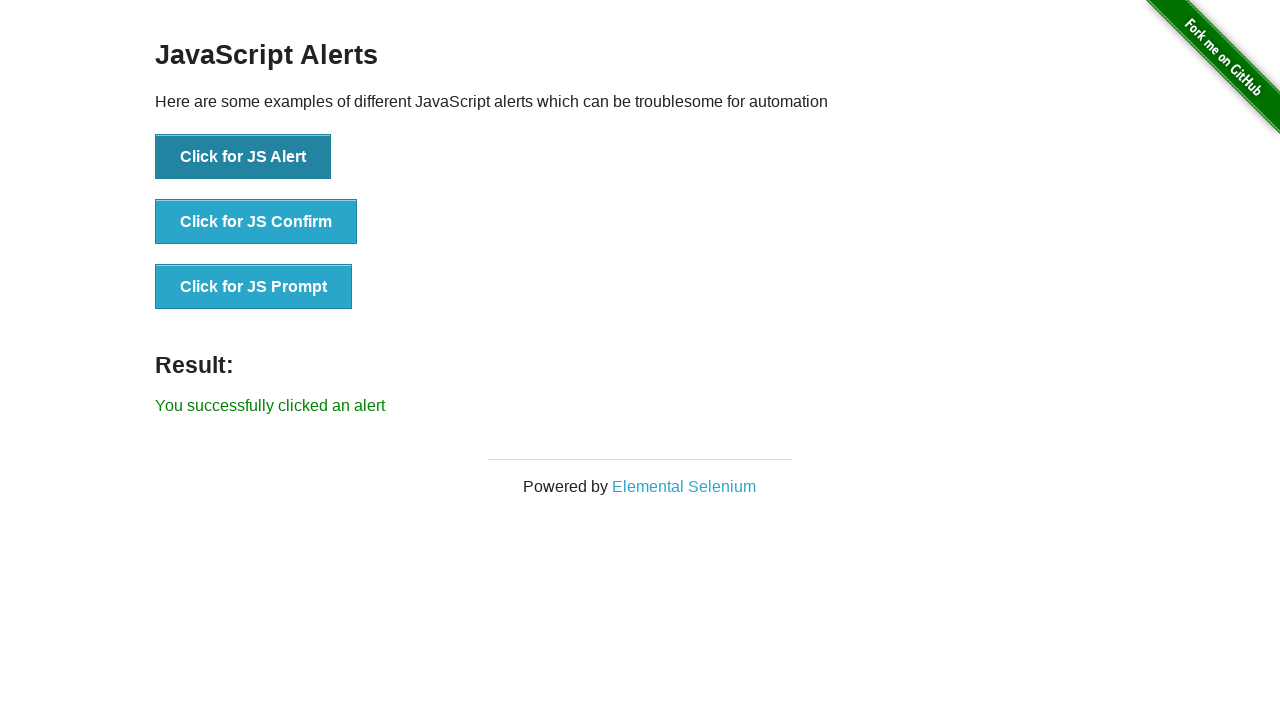